Tests accessing Shadow DOM elements by finding a shadow host element, getting its shadow root via JavaScript, and verifying the text content of an element inside the shadow DOM.

Starting URL: http://watir.com/examples/shadow_dom.html

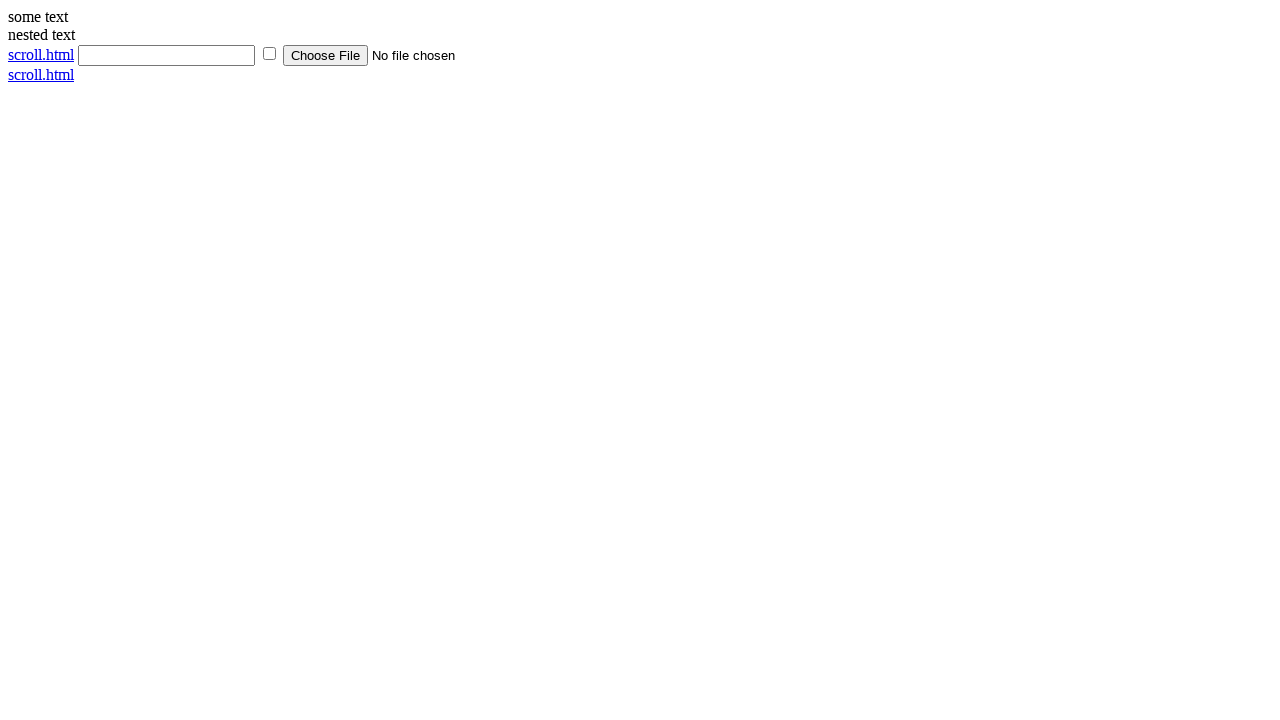

Navigated to shadow DOM example page
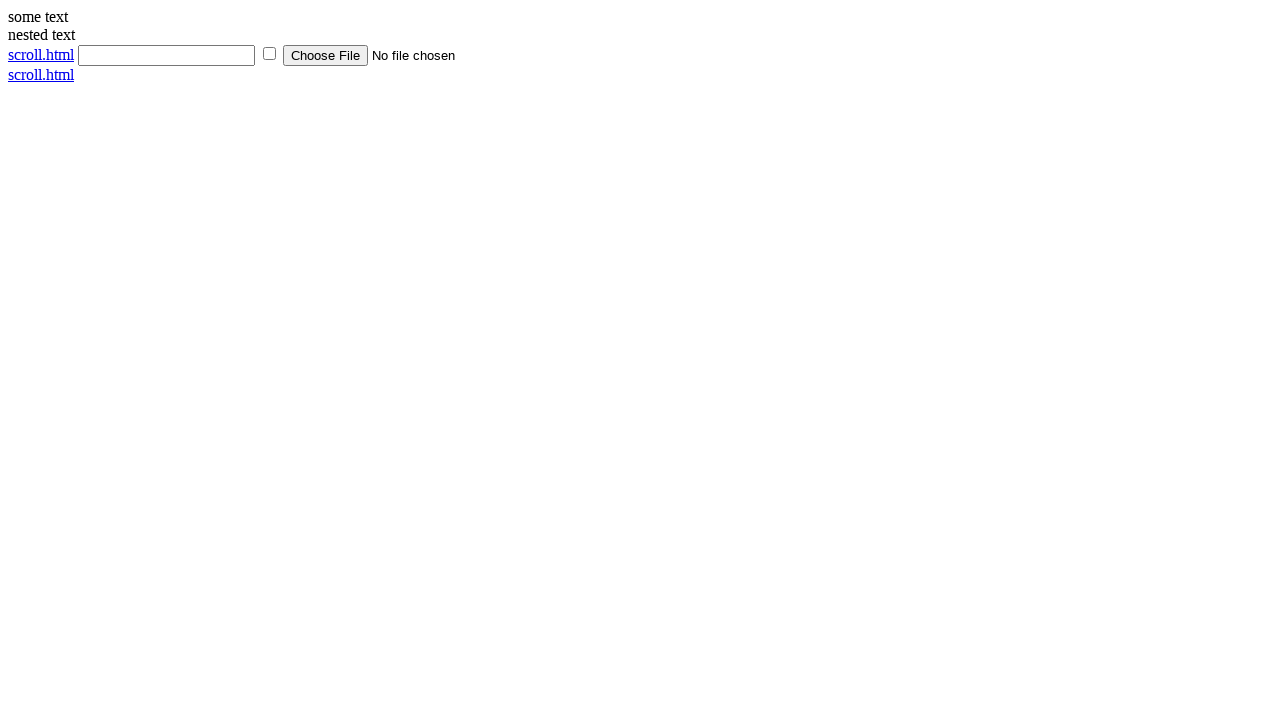

Located shadow host element with ID 'shadow_host'
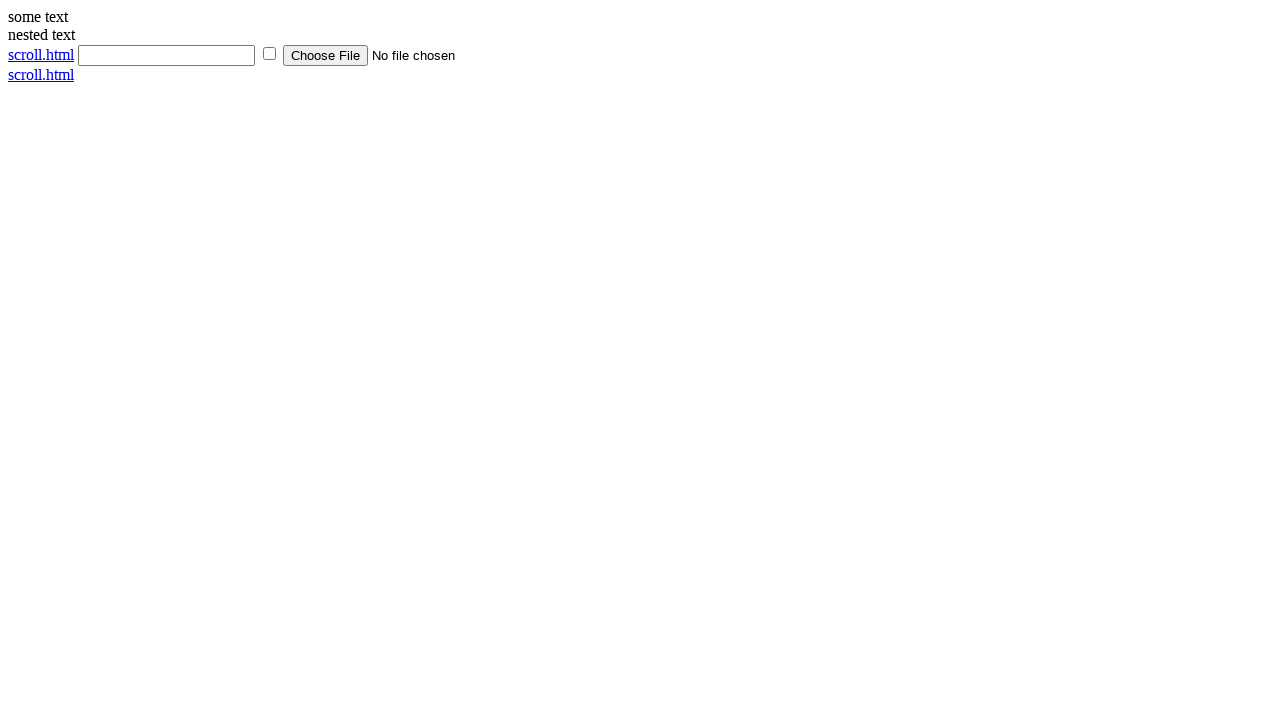

Located shadow DOM content element with ID 'shadow_content'
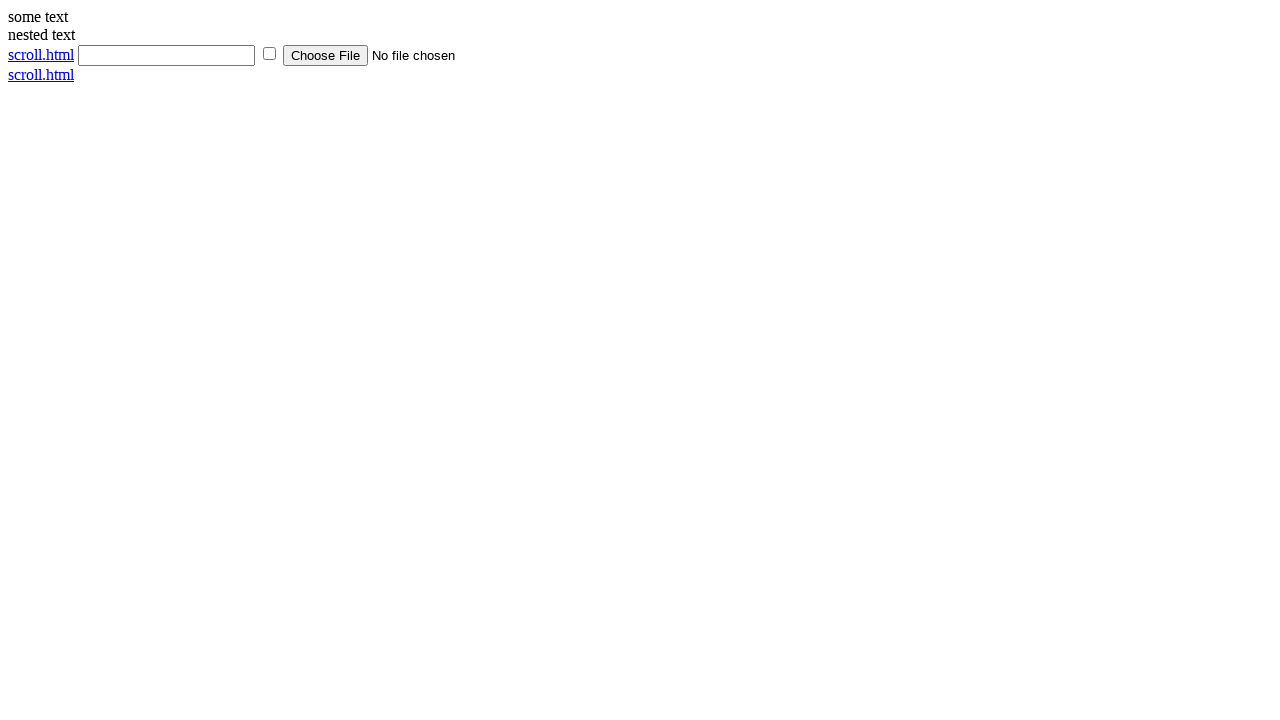

Verified shadow DOM element text content equals 'some text'
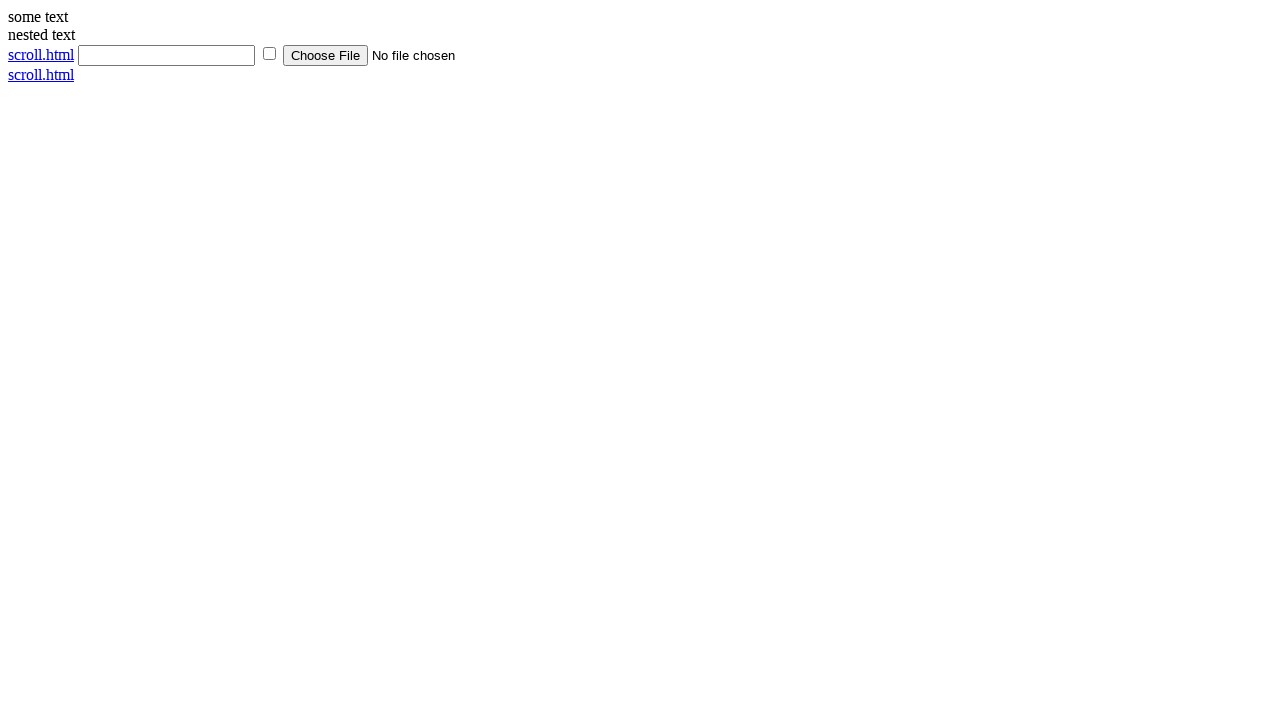

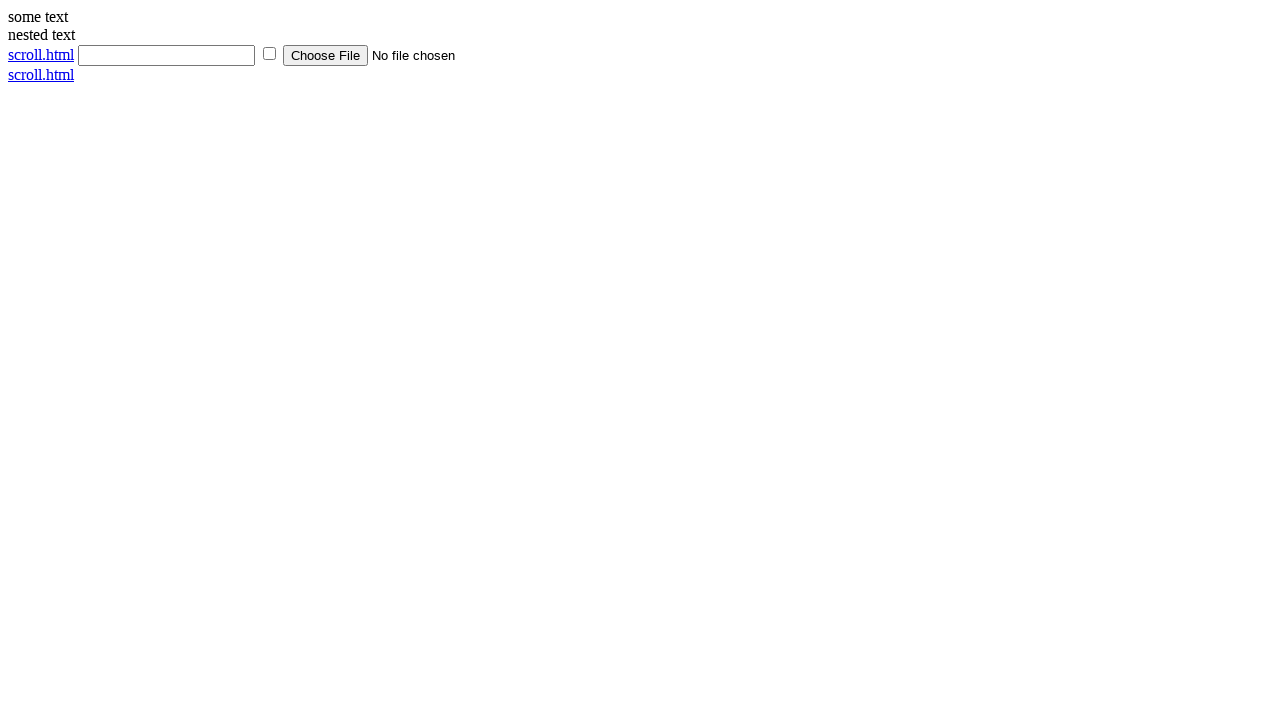